Tests form reset functionality by filling the form with data, reloading the page, and verifying all fields are cleared.

Starting URL: https://parabank.parasoft.com/parabank/contact.htm

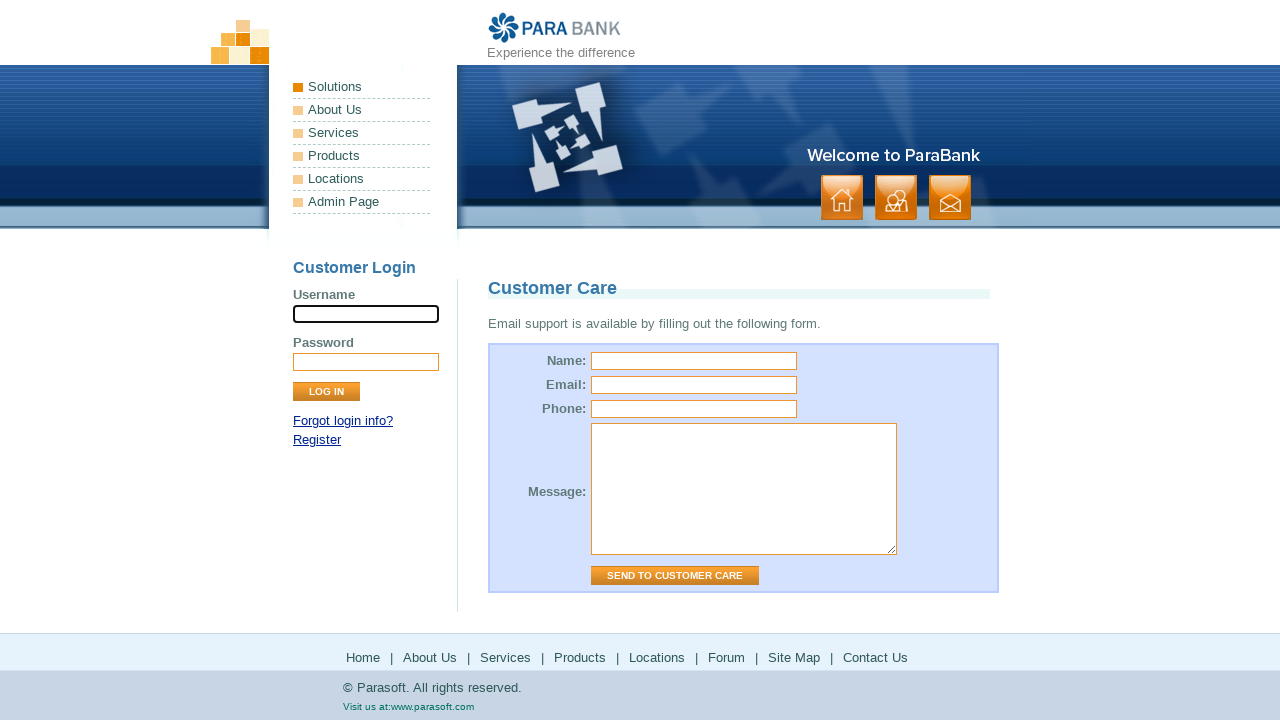

Waited for page to load with networkidle state
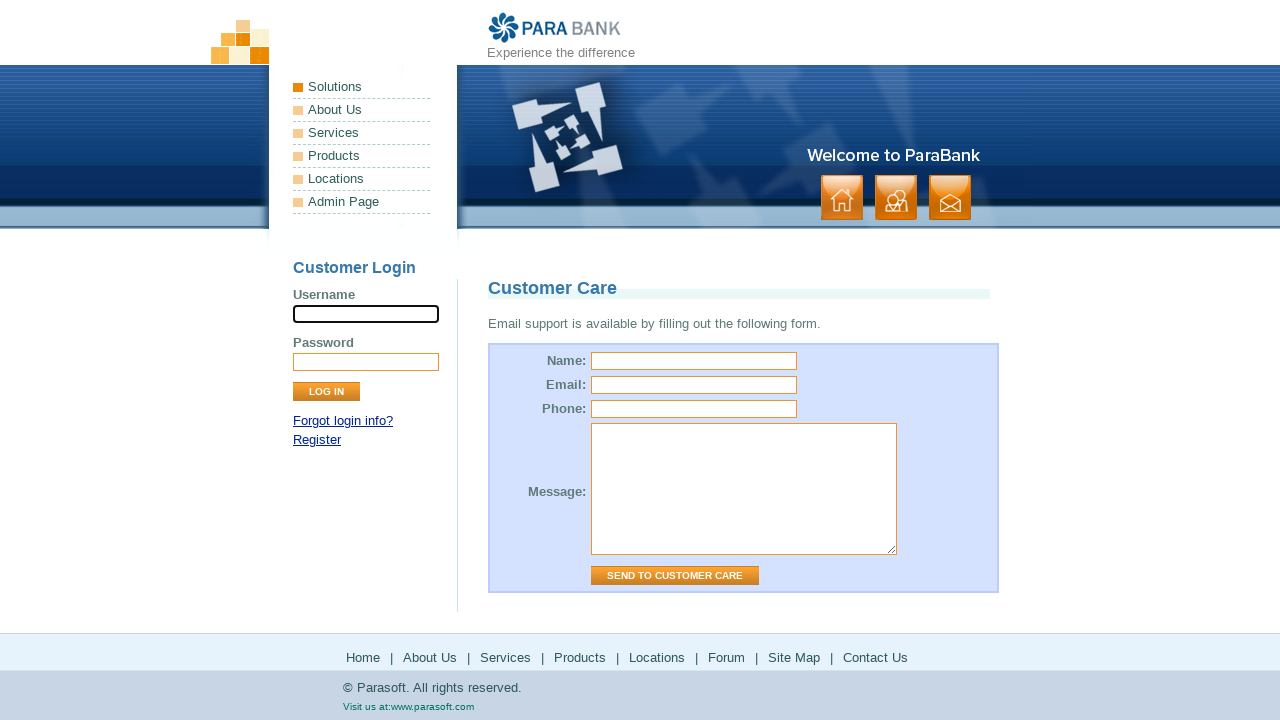

Filled name field with 'Starling' on input[name="name"]
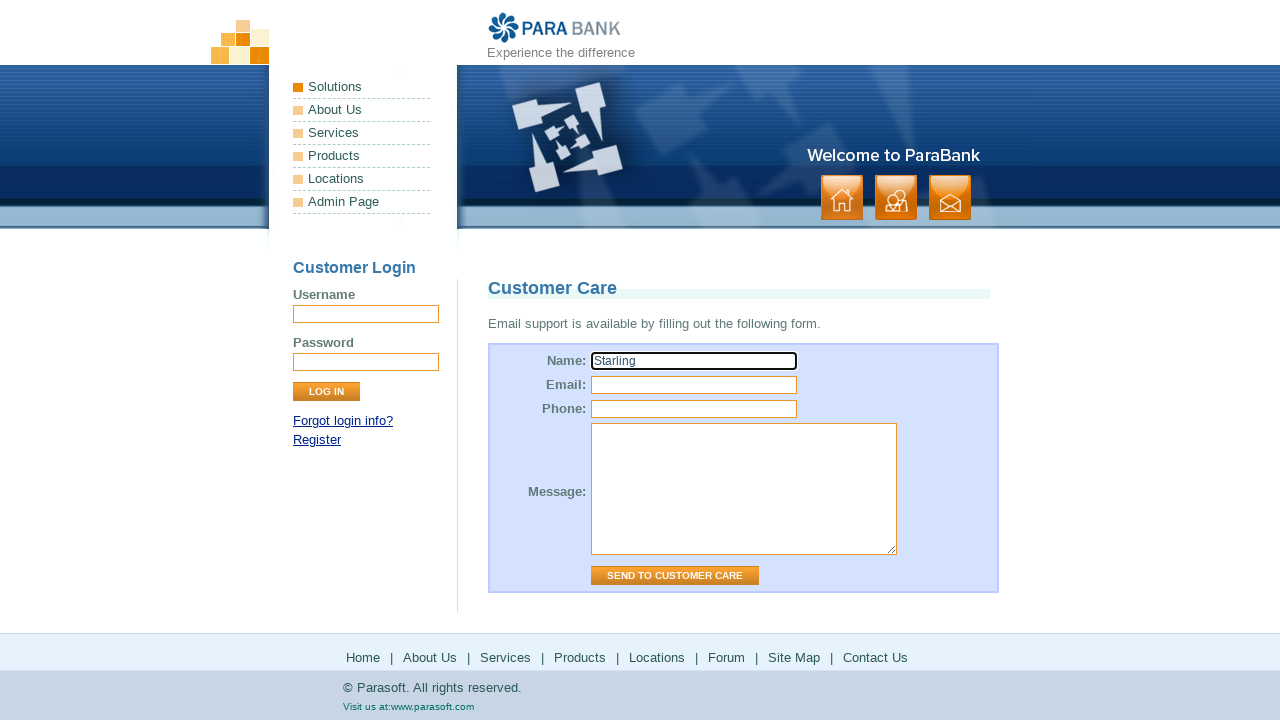

Filled email field with 'starling@gmail.com' on input[name="email"]
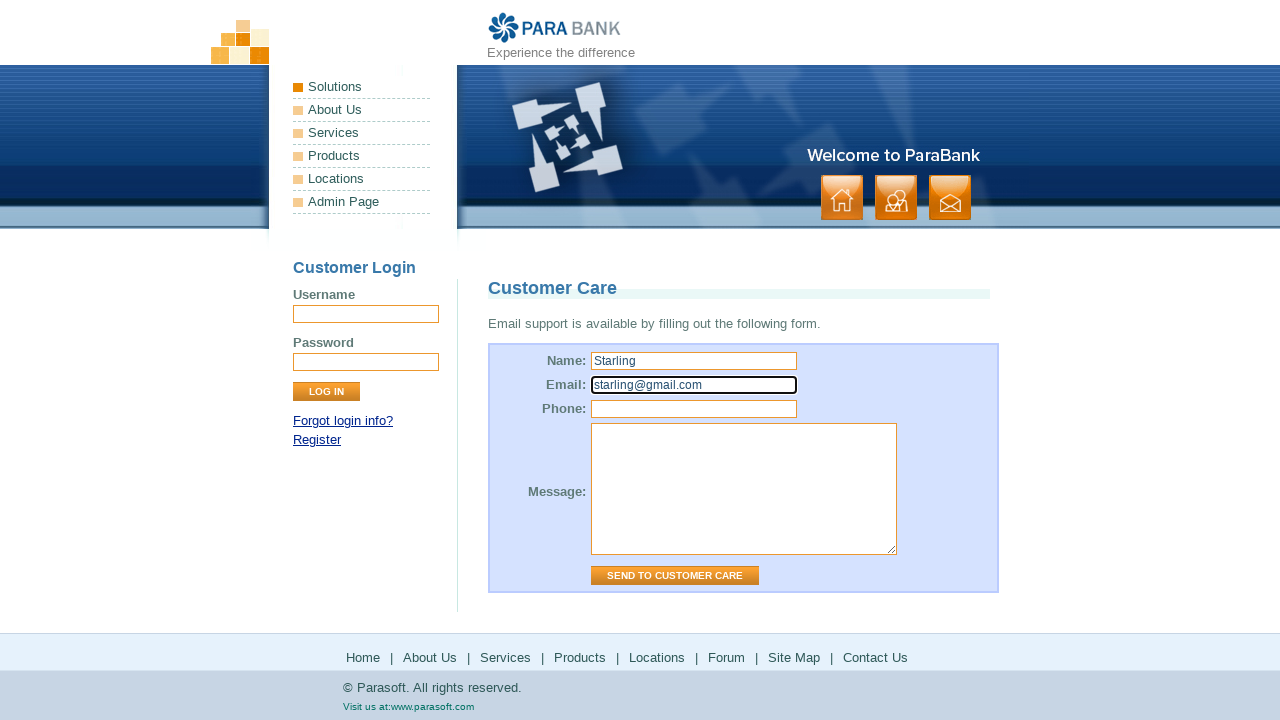

Filled phone field with '80944992600' on input[name="phone"]
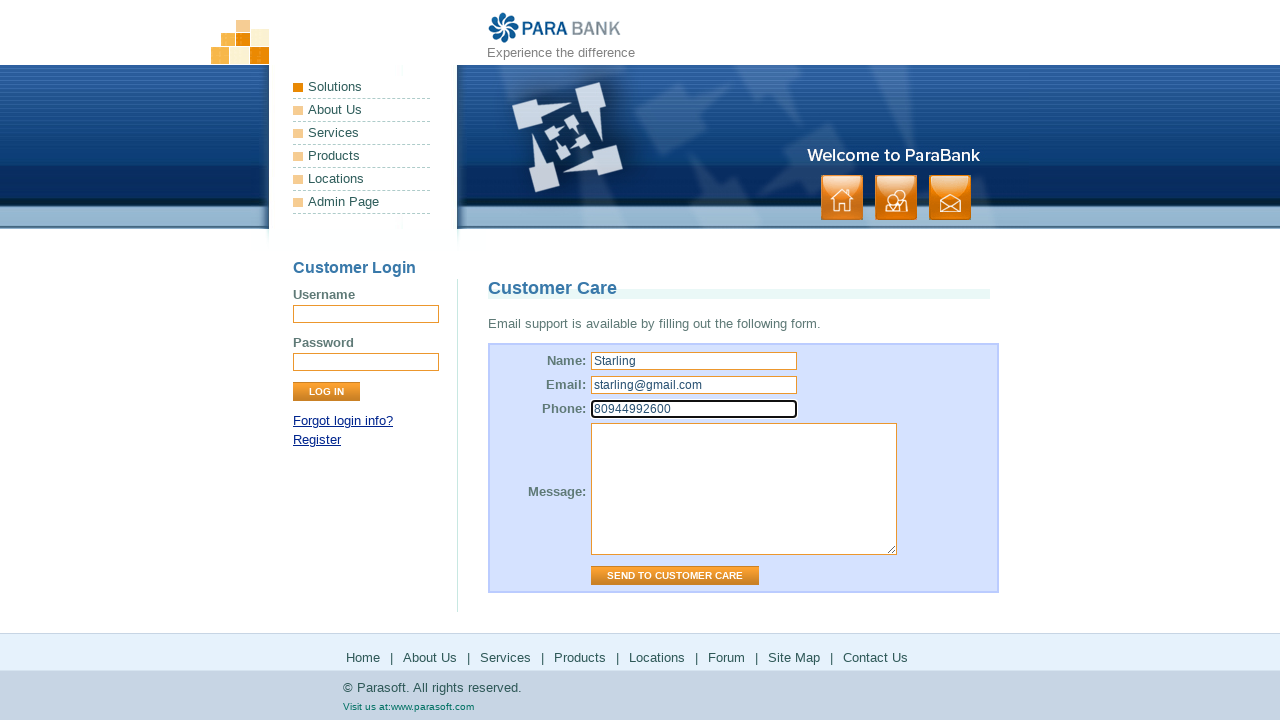

Filled message field with 'This is my QA Challenge' on textarea[name="message"]
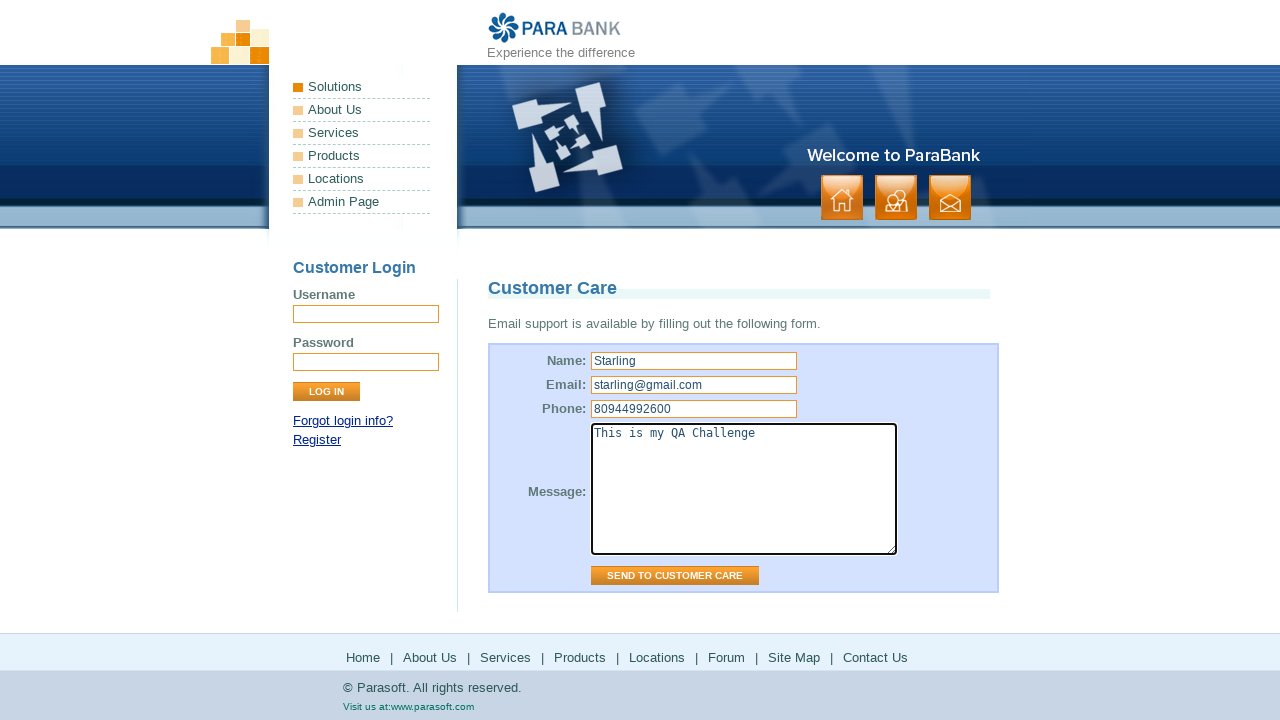

Reloaded the page to test form reset functionality
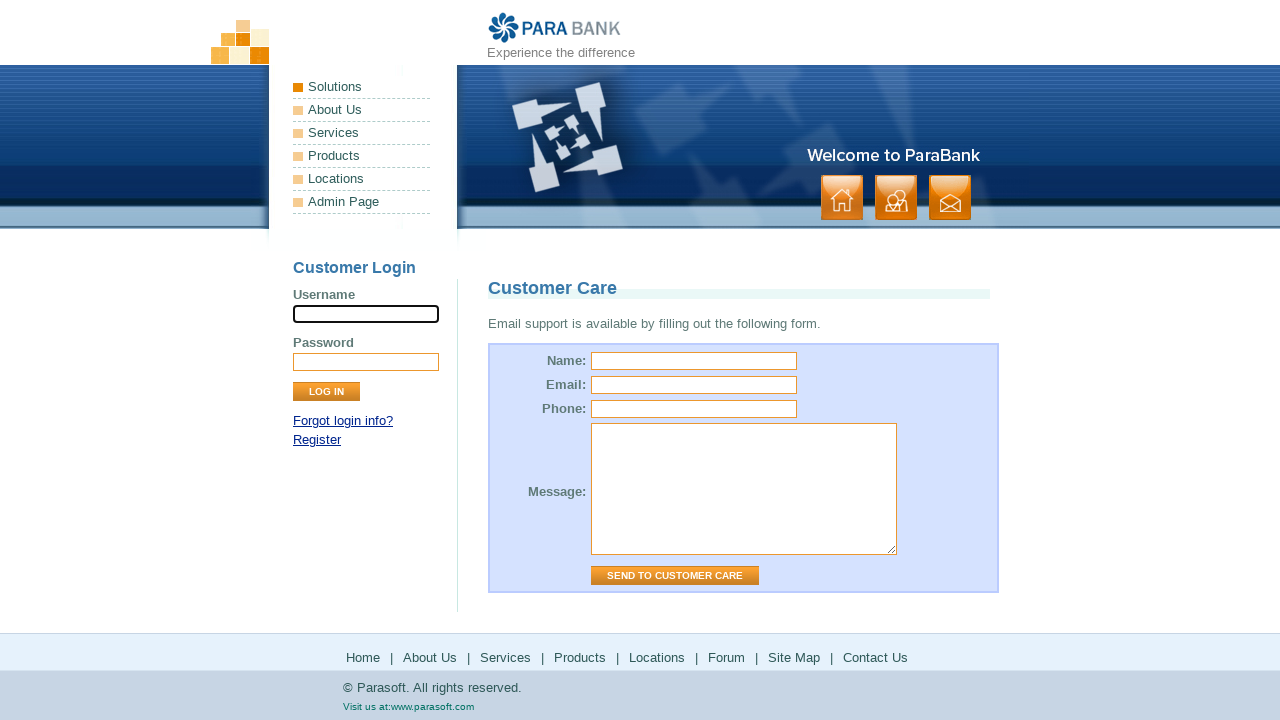

Waited for page to load after reload with networkidle state
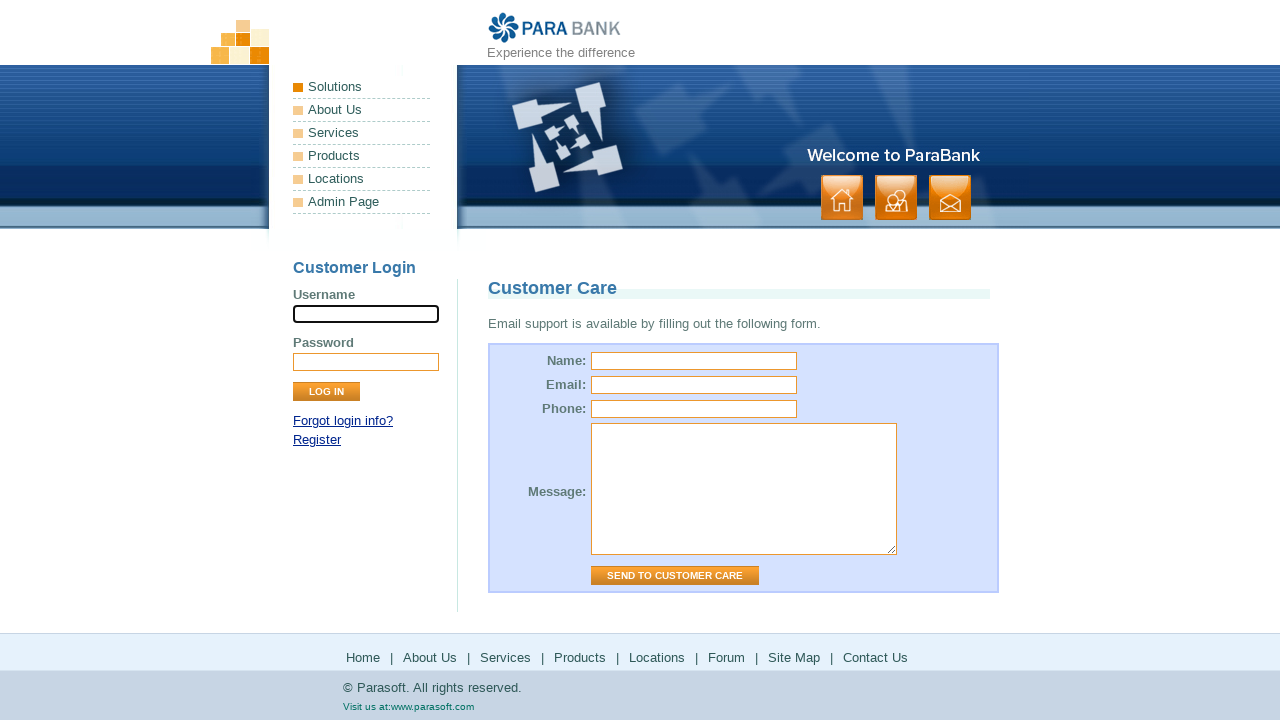

Retrieved name field value after reload
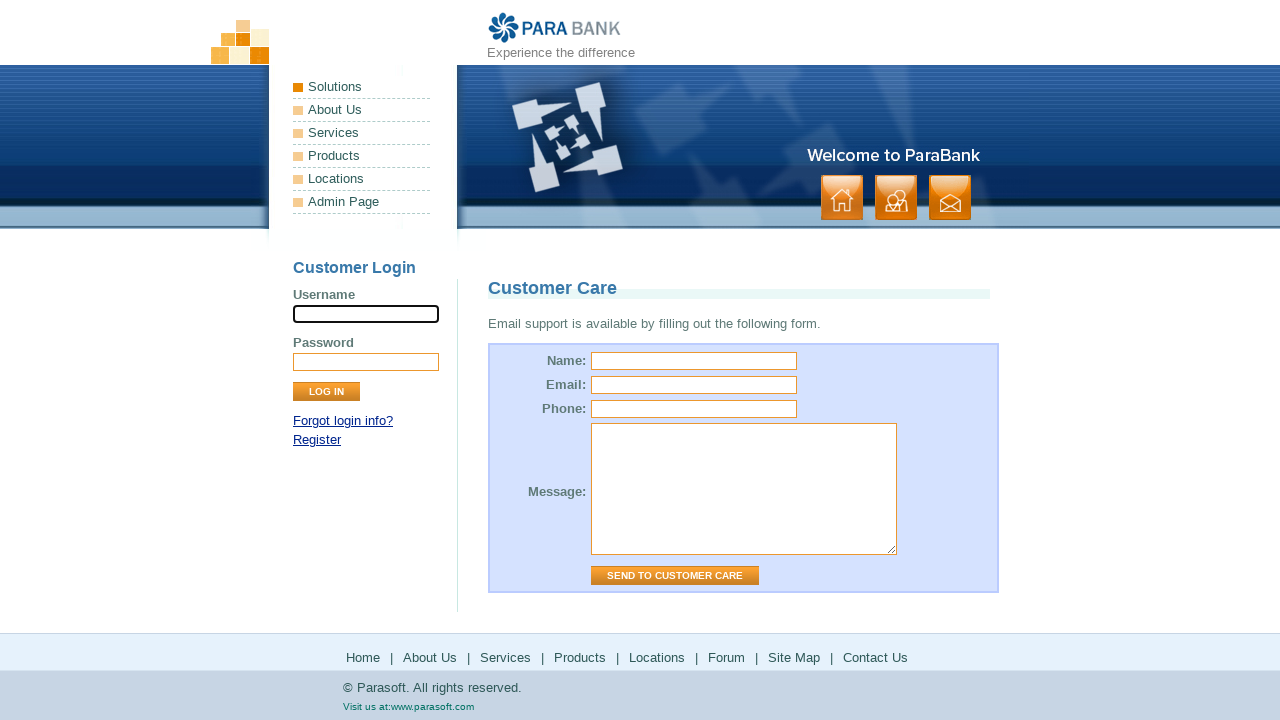

Retrieved email field value after reload
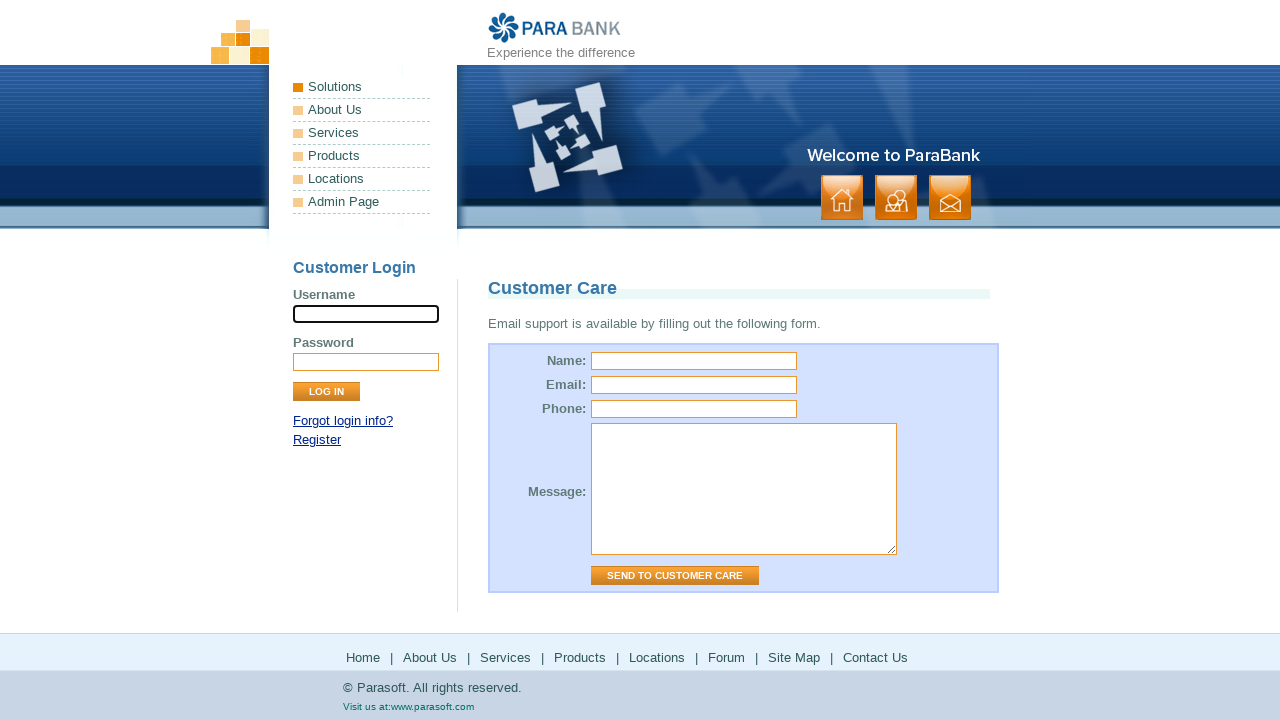

Retrieved phone field value after reload
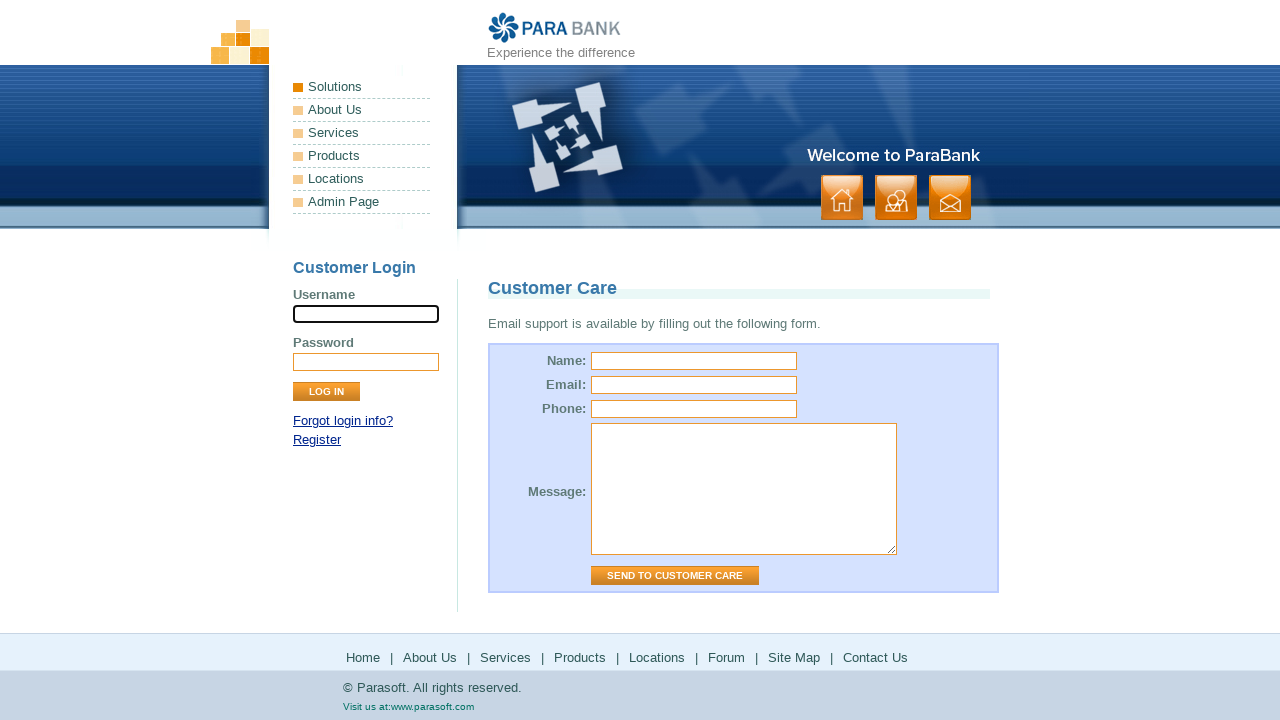

Retrieved message field value after reload
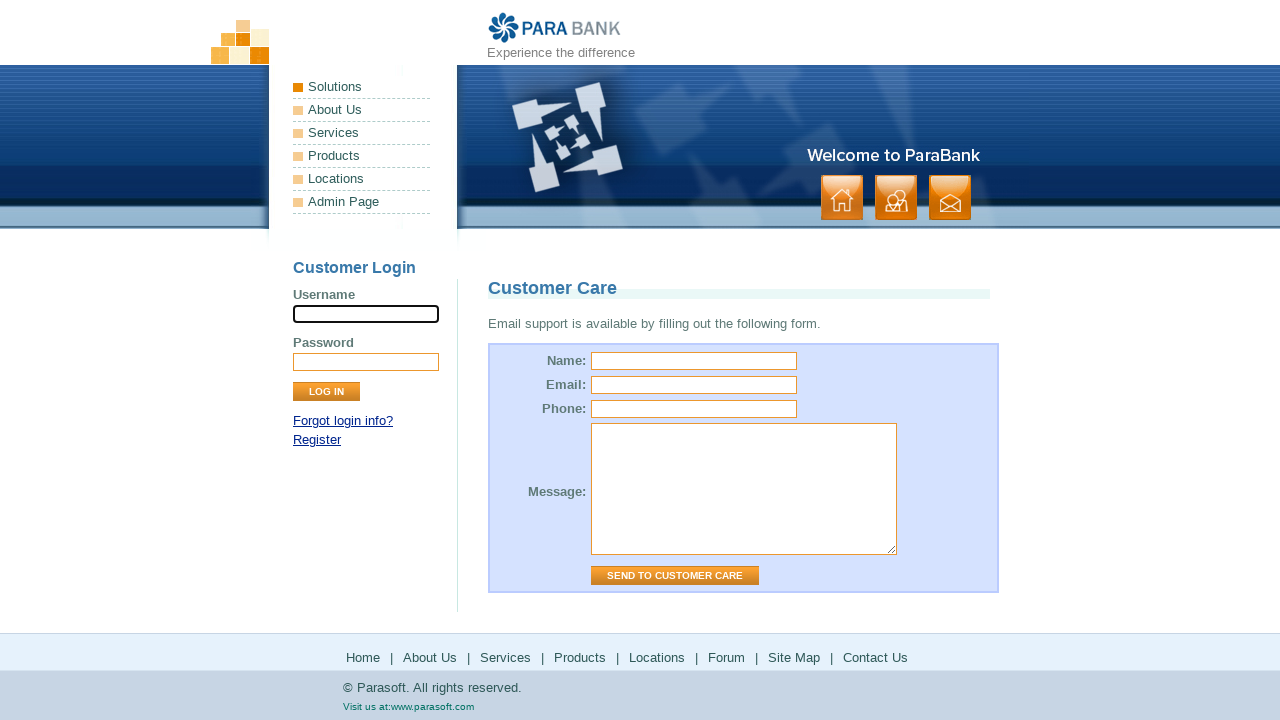

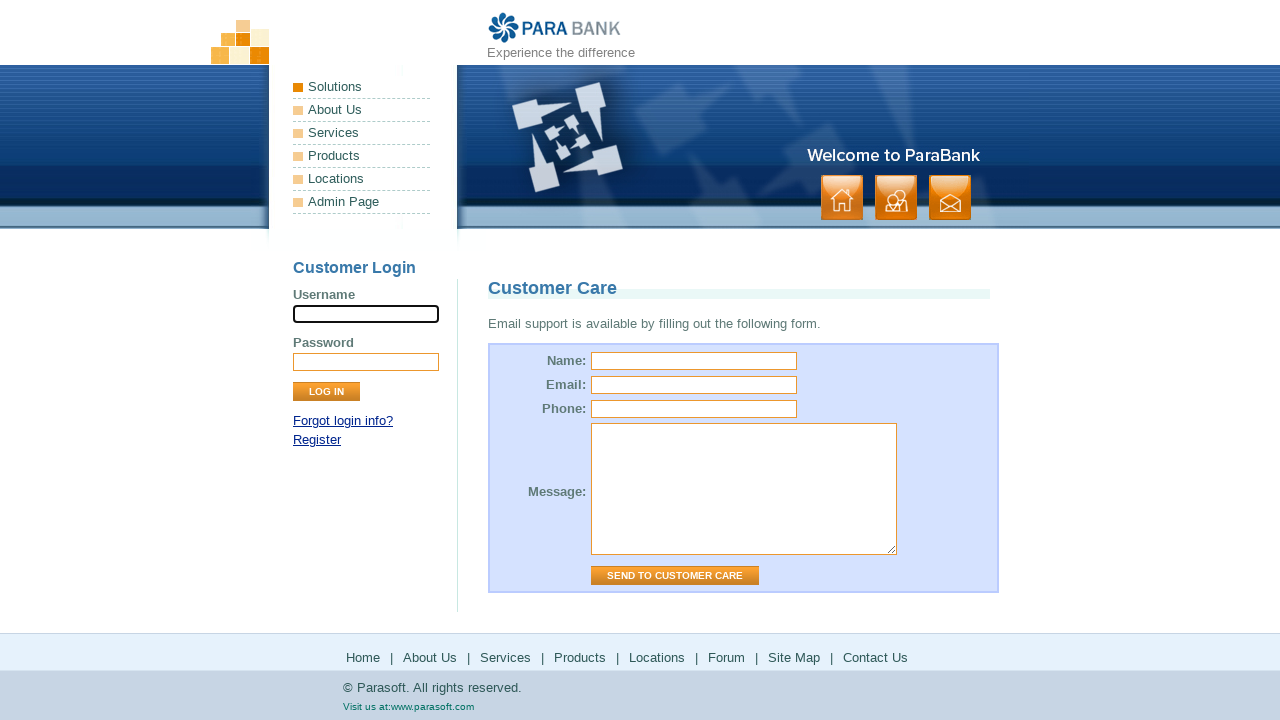